Tests JavaScript prompt handling by switching to an iframe, clicking a button to trigger a prompt alert, entering a name, accepting the alert, and verifying the result text.

Starting URL: https://www.w3schools.com/js/tryit.asp?filename=tryjs_prompt

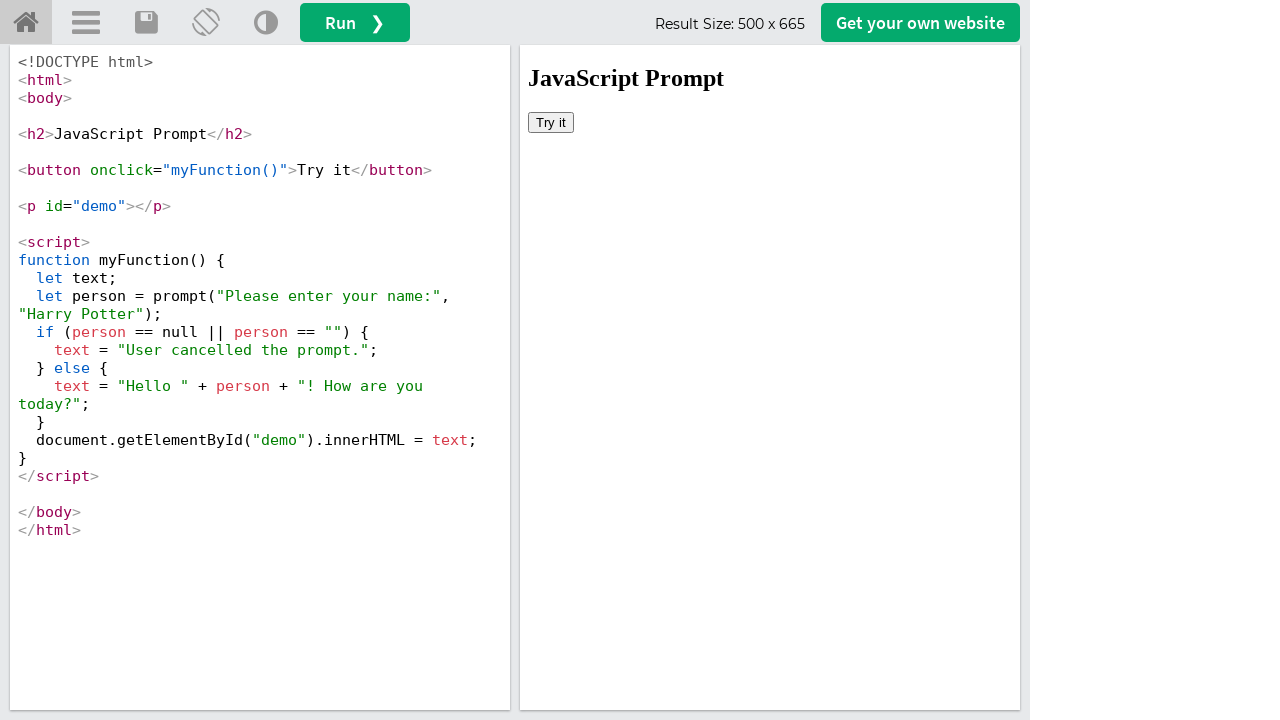

Located iframe with id 'iframeResult'
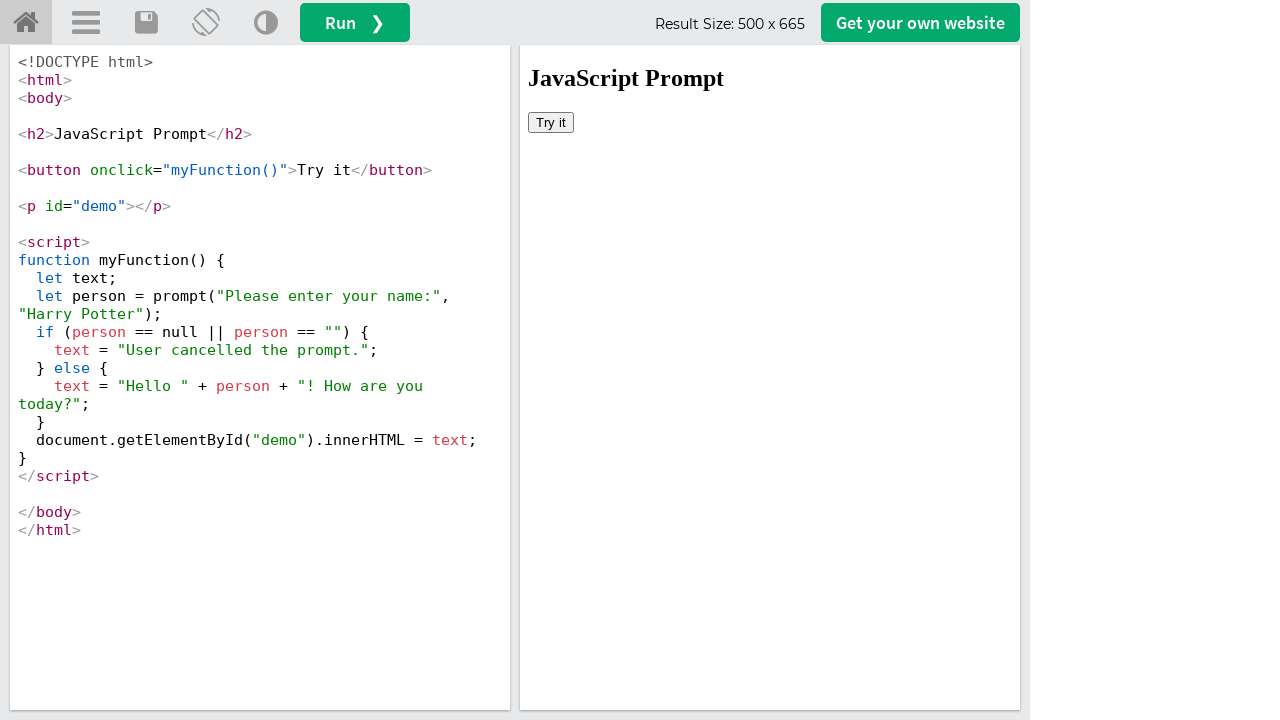

Set up dialog handler to accept prompt with name 'Manikandan'
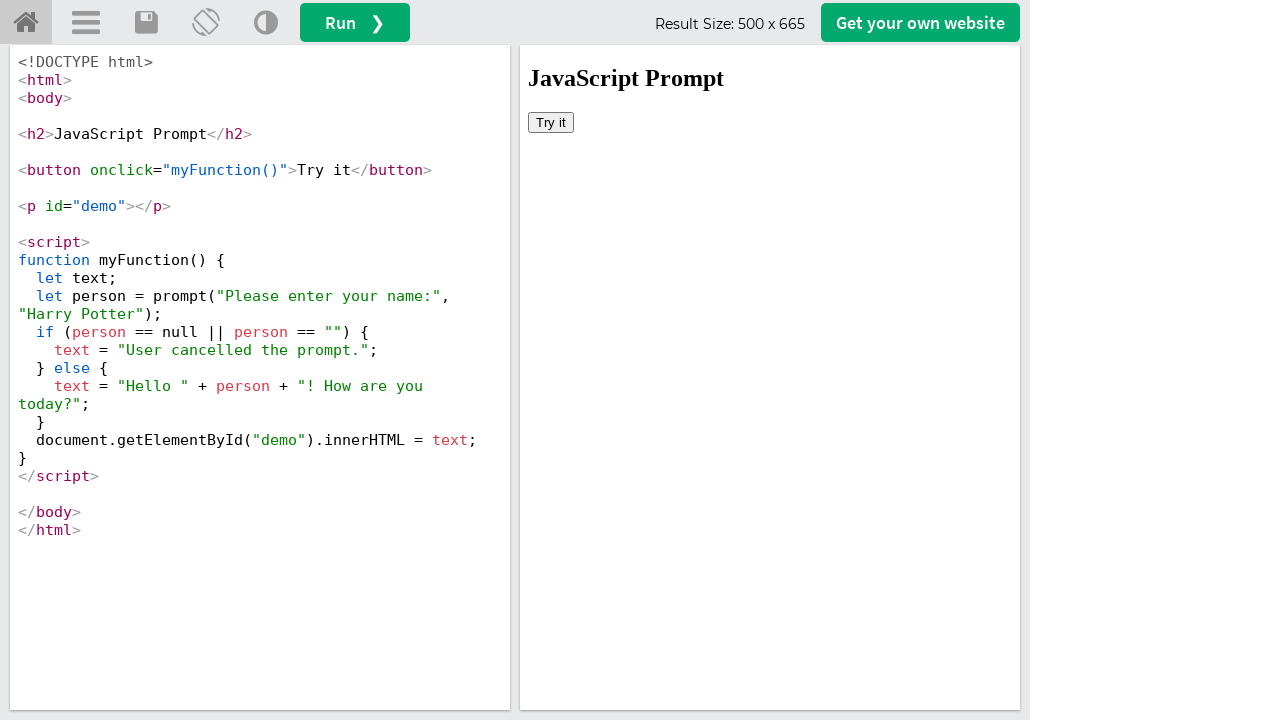

Clicked 'Try it' button in iframe to trigger prompt alert at (551, 122) on #iframeResult >> internal:control=enter-frame >> xpath=//button[text()='Try it']
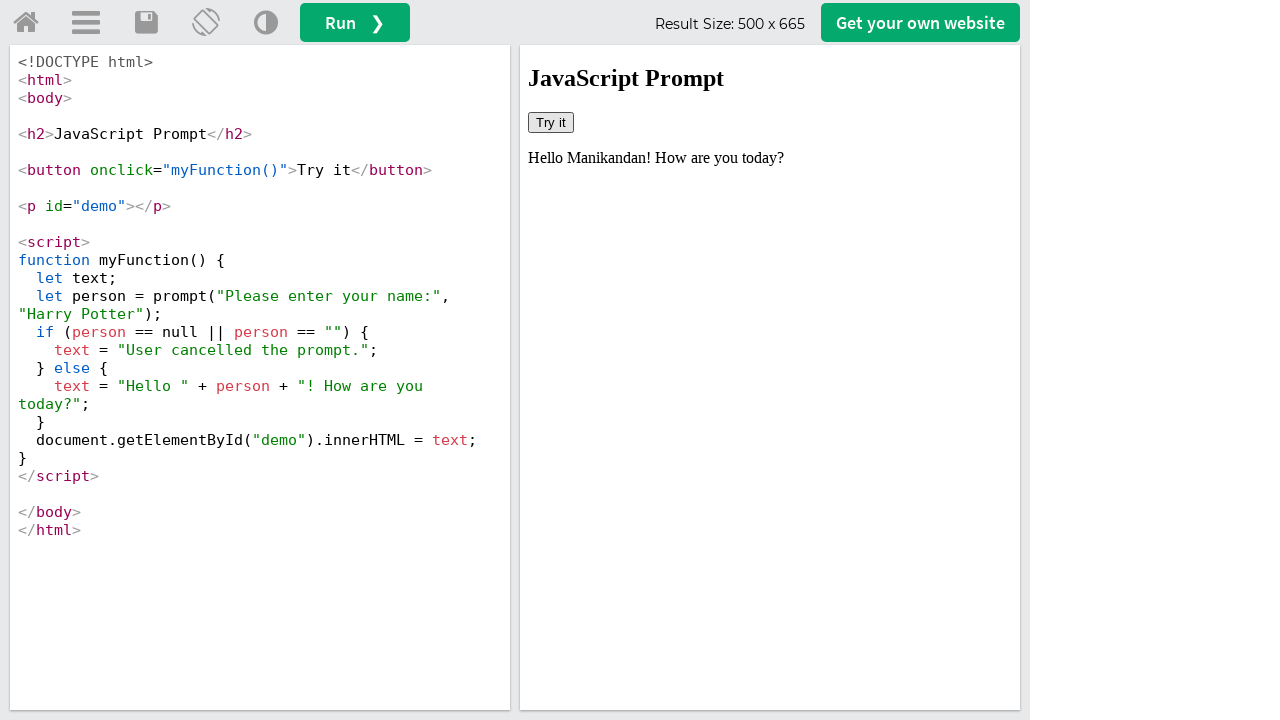

Waited 1 second for result to update after prompt acceptance
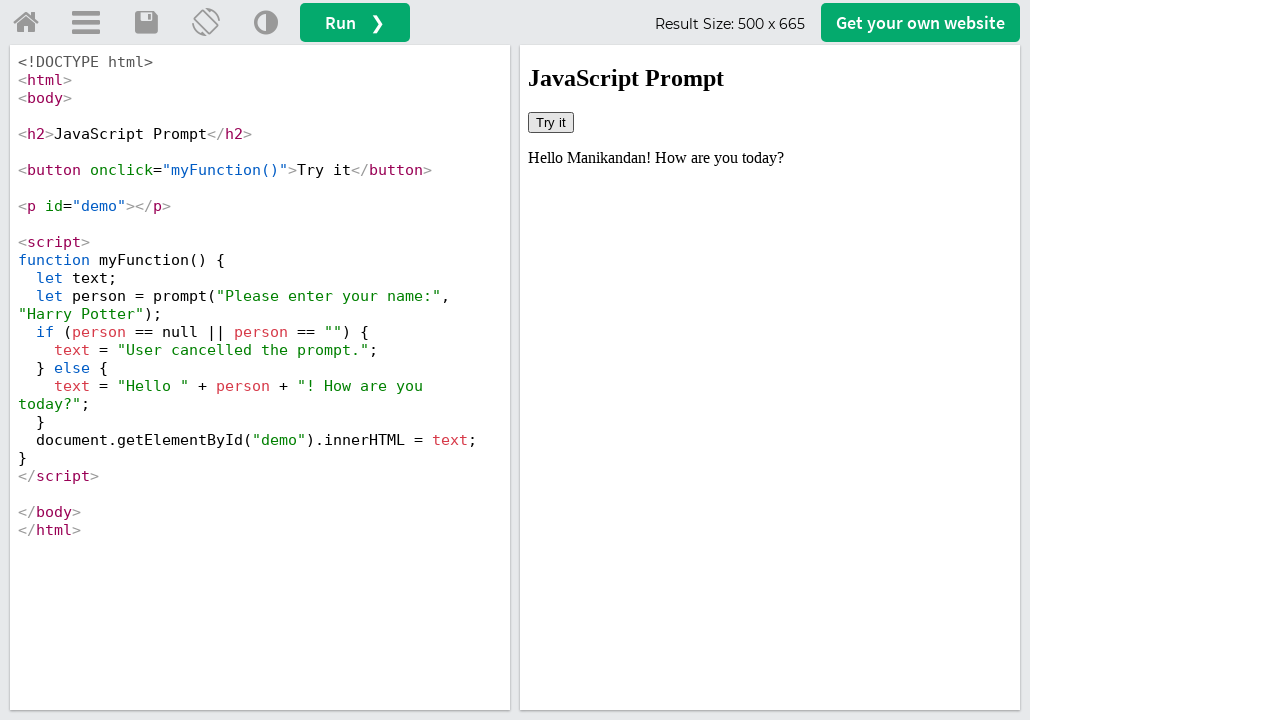

Retrieved result text from #demo element: 'Hello Manikandan! How are you today?'
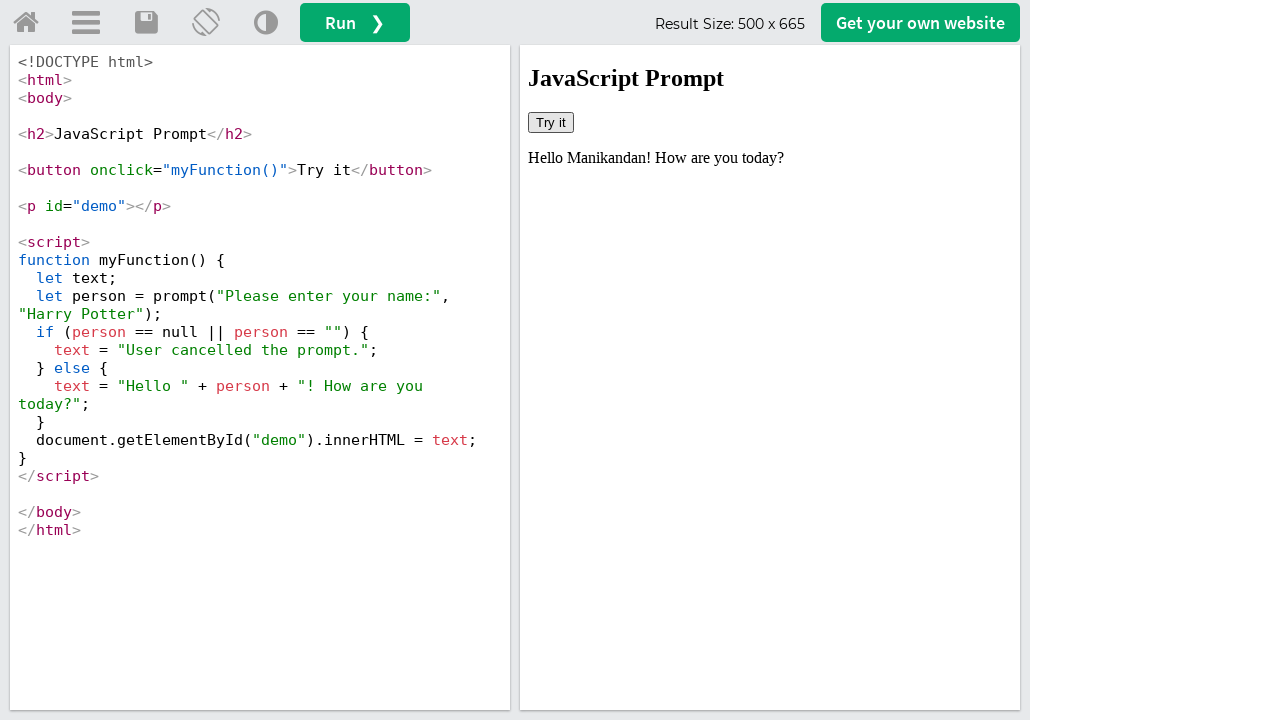

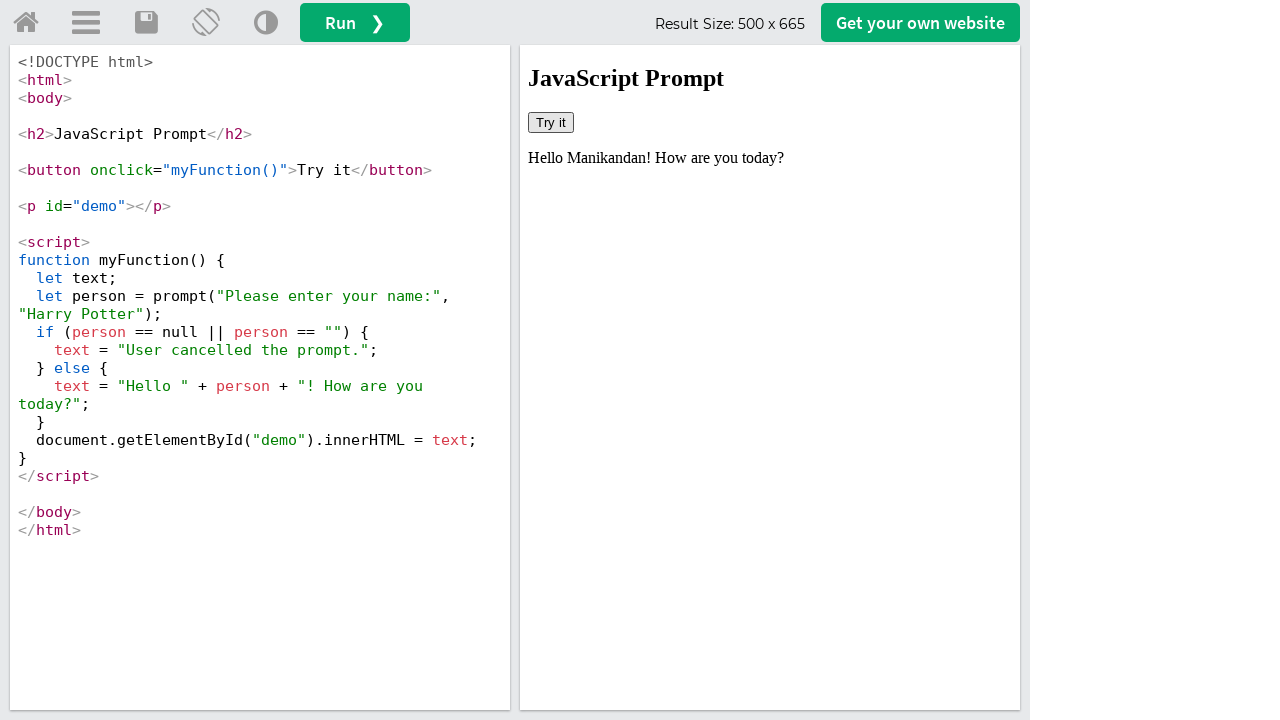